Tests popup window functionality by clicking on a link that opens a popup window

Starting URL: http://omayo.blogspot.com/

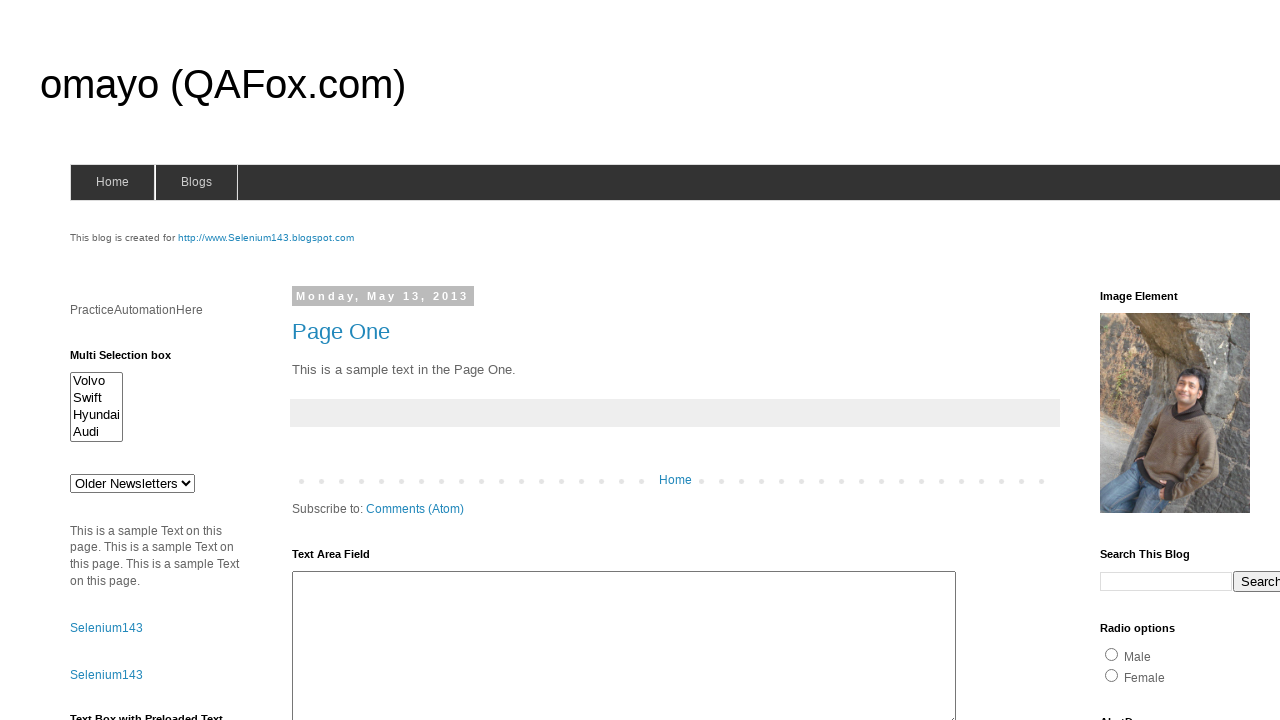

Clicked link to open popup window at (132, 360) on a:has-text('Open a popup')
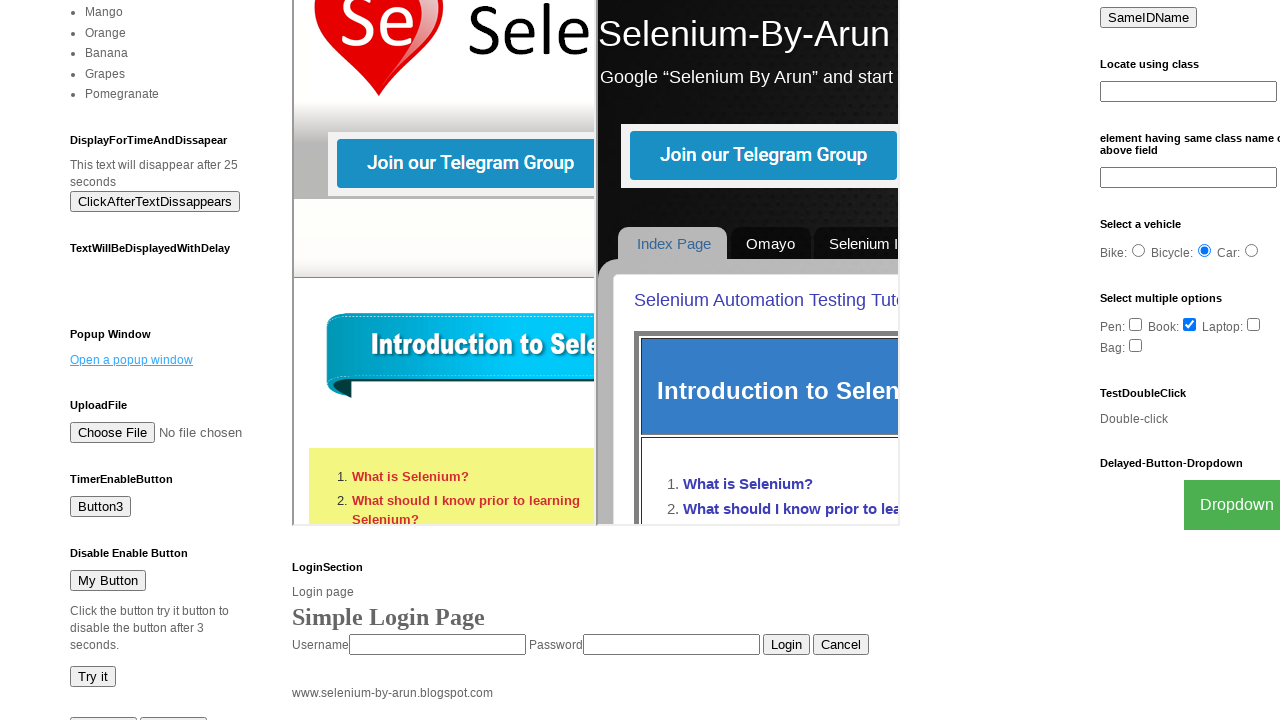

Waited 2000ms for popup to appear
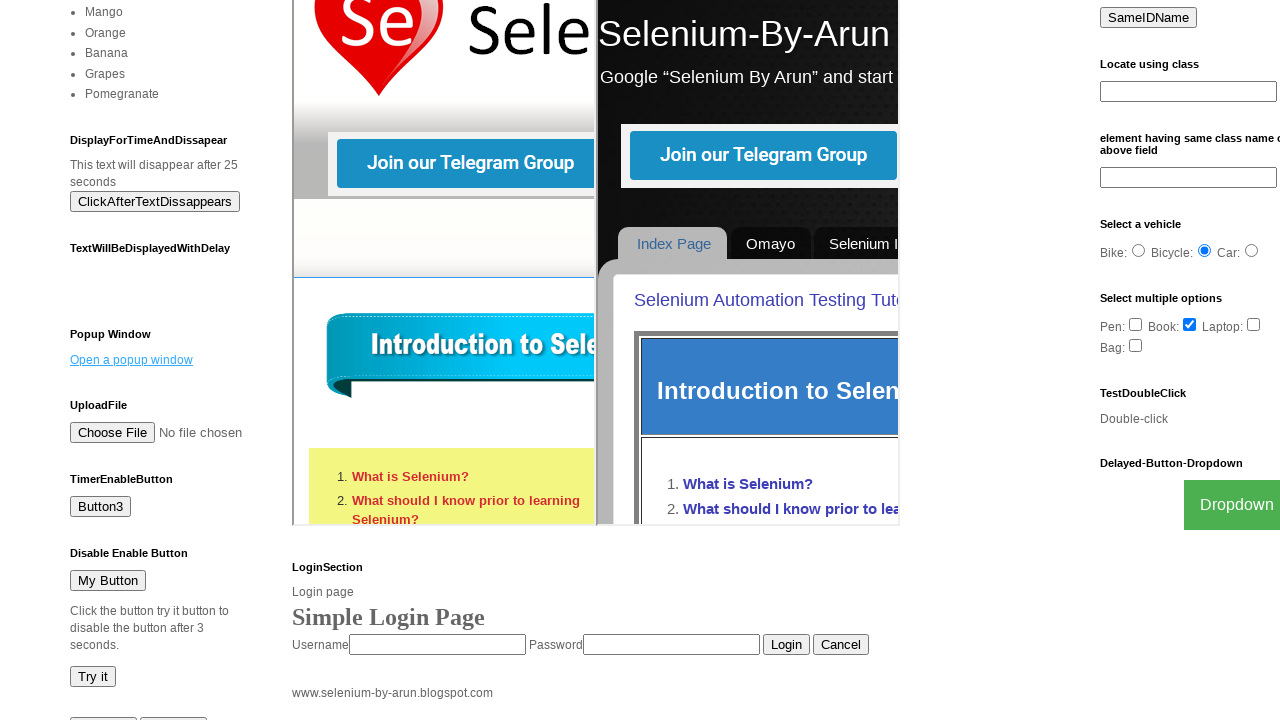

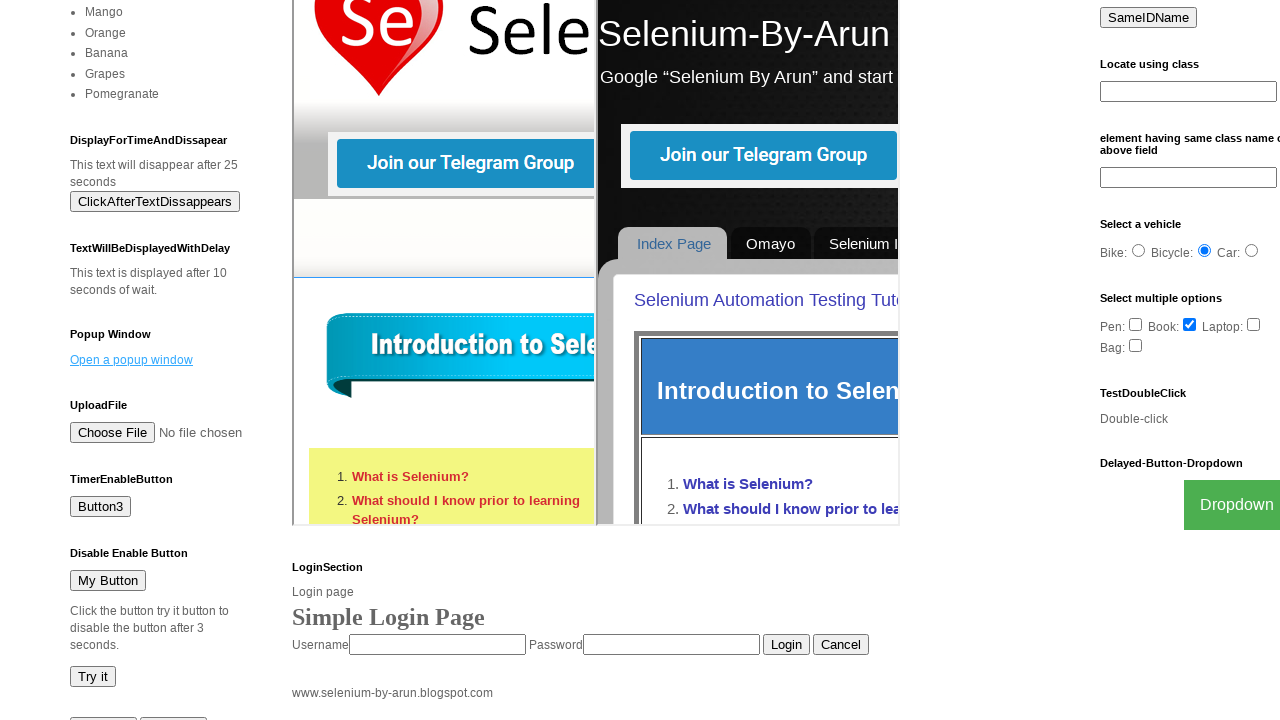